Basic smoke test that navigates to the UDHTU (Ukrainian State University of Chemical Technology) homepage and verifies it loads successfully.

Starting URL: https://udhtu.edu.ua/

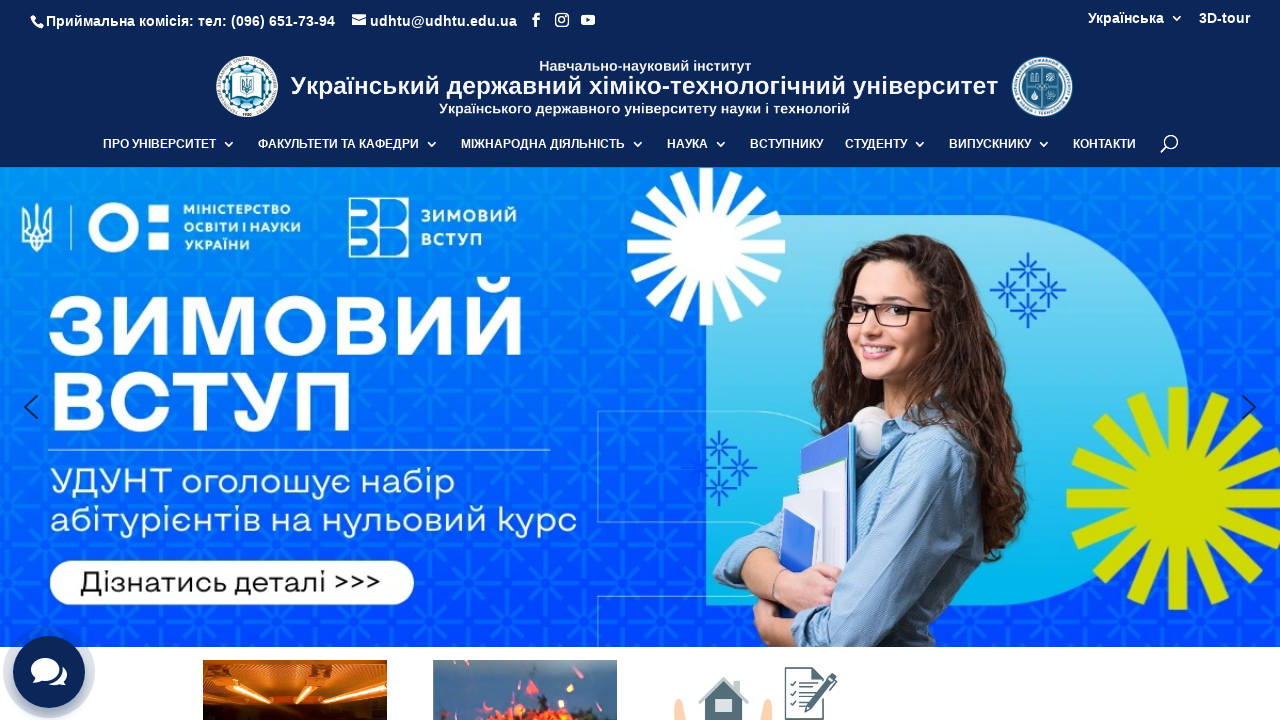

Navigated to UDHTU homepage
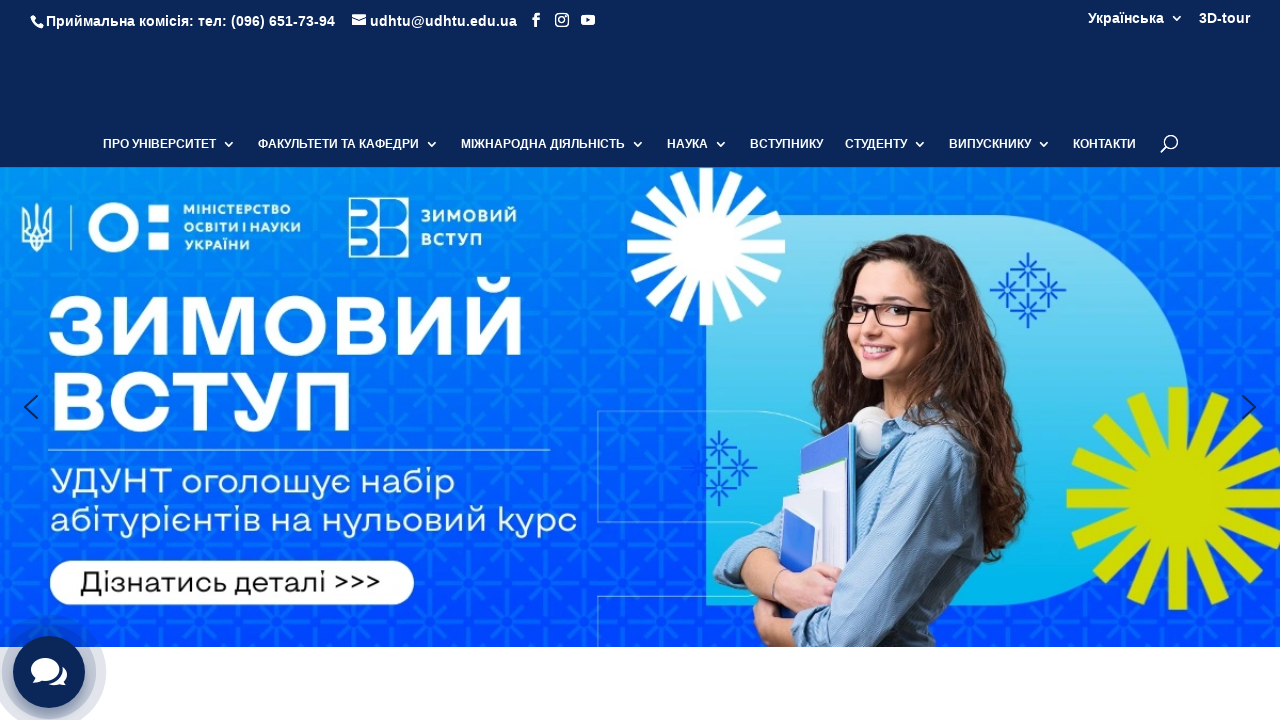

Page DOM content fully loaded
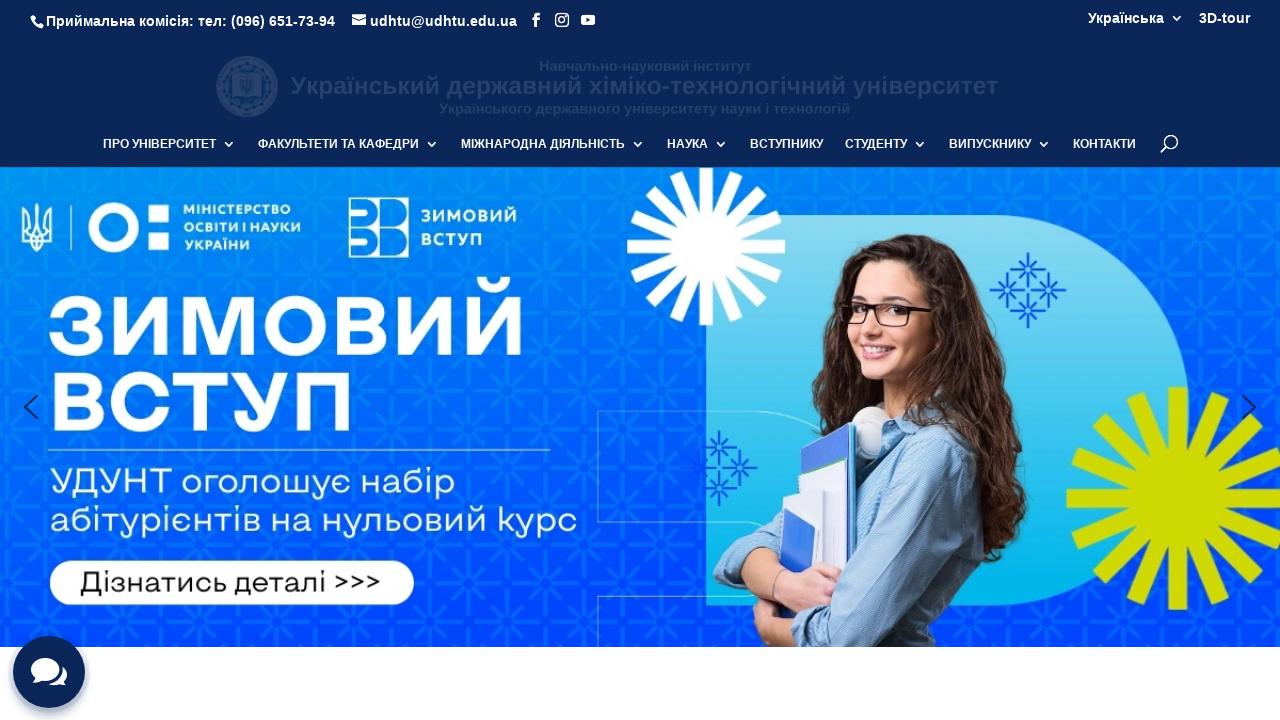

Body element is present, page loaded successfully
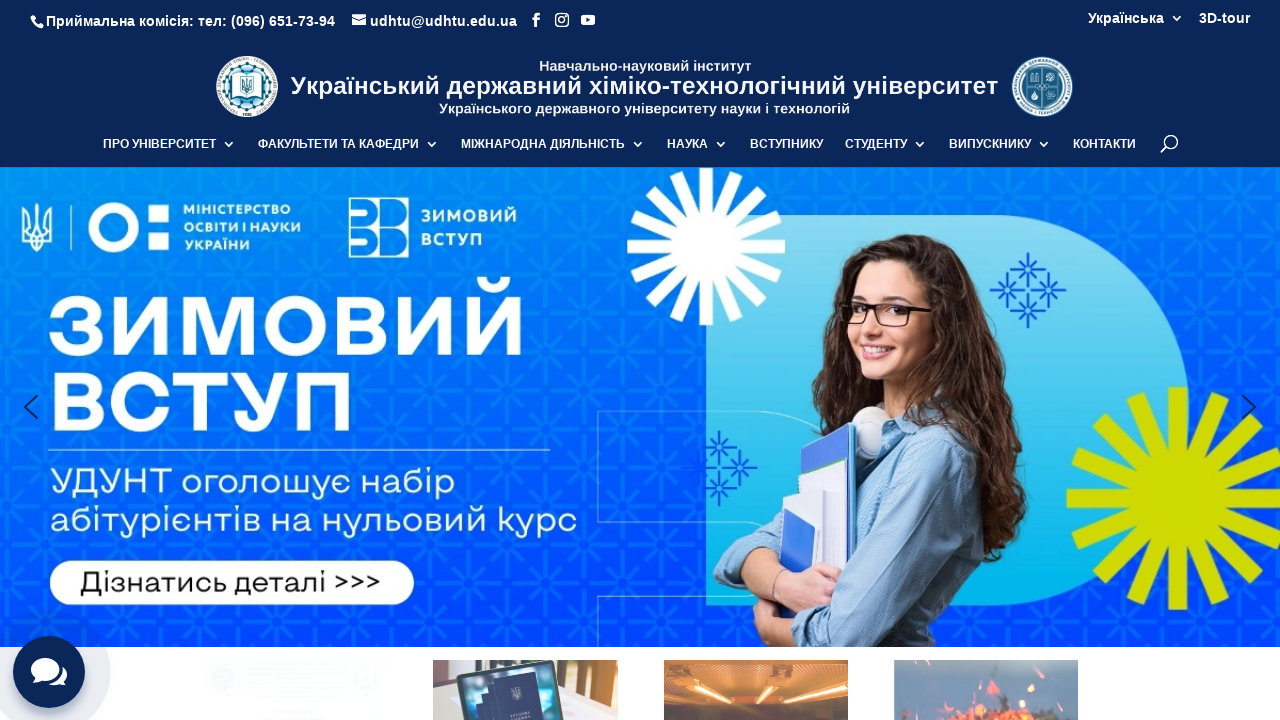

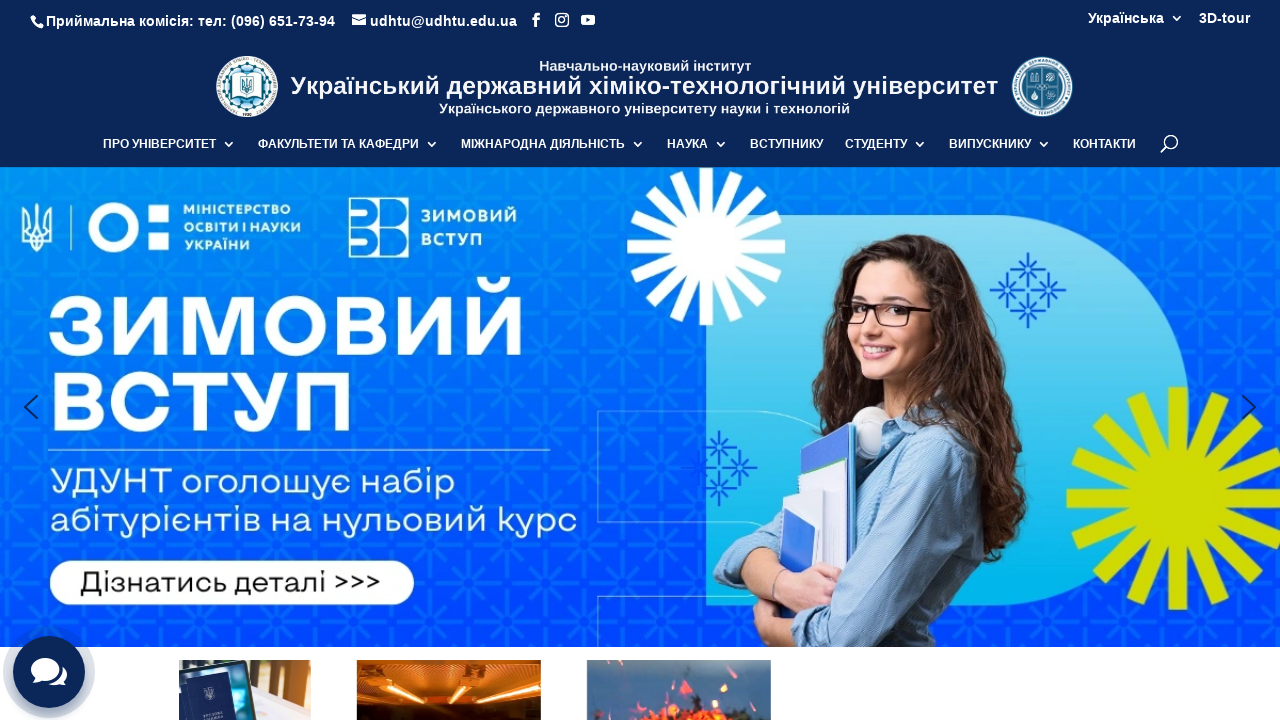